Tests browser window management methods including maximize, fullscreen, setting position and size on the TechPro Education website.

Starting URL: https://techproeducation.com

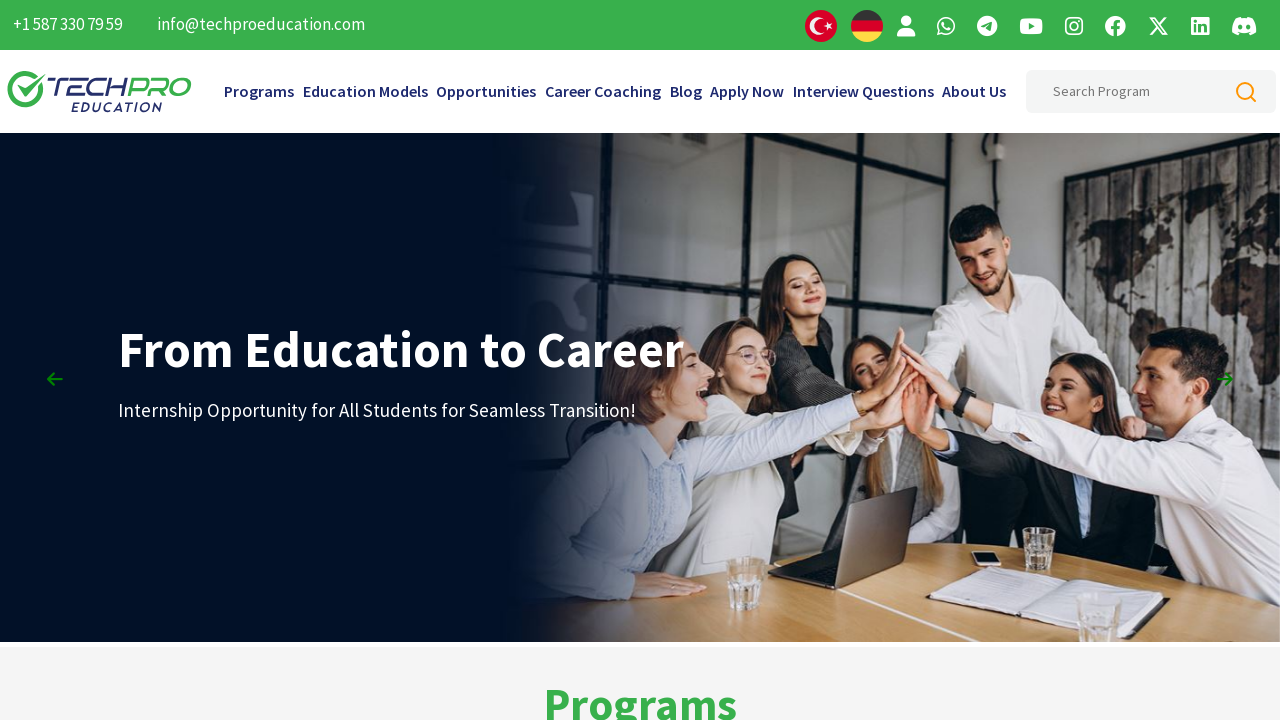

Retrieved initial viewport size
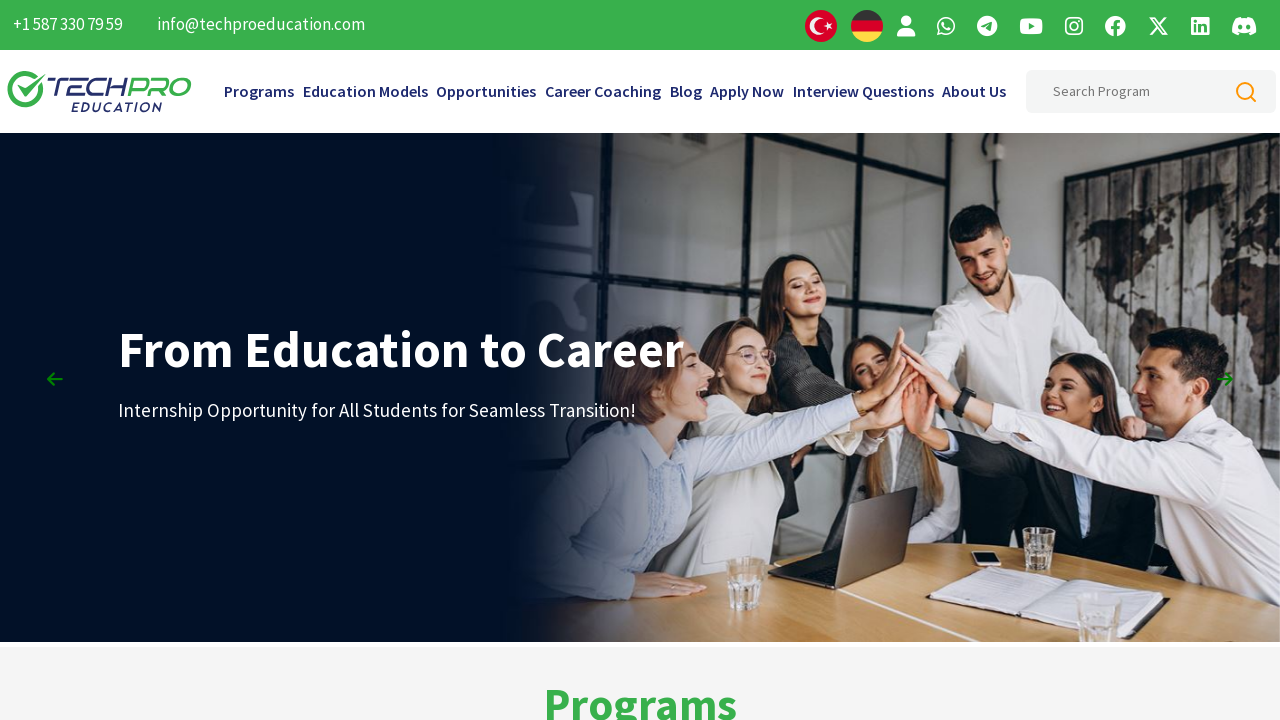

Set viewport size to 1920x1080 (maximized)
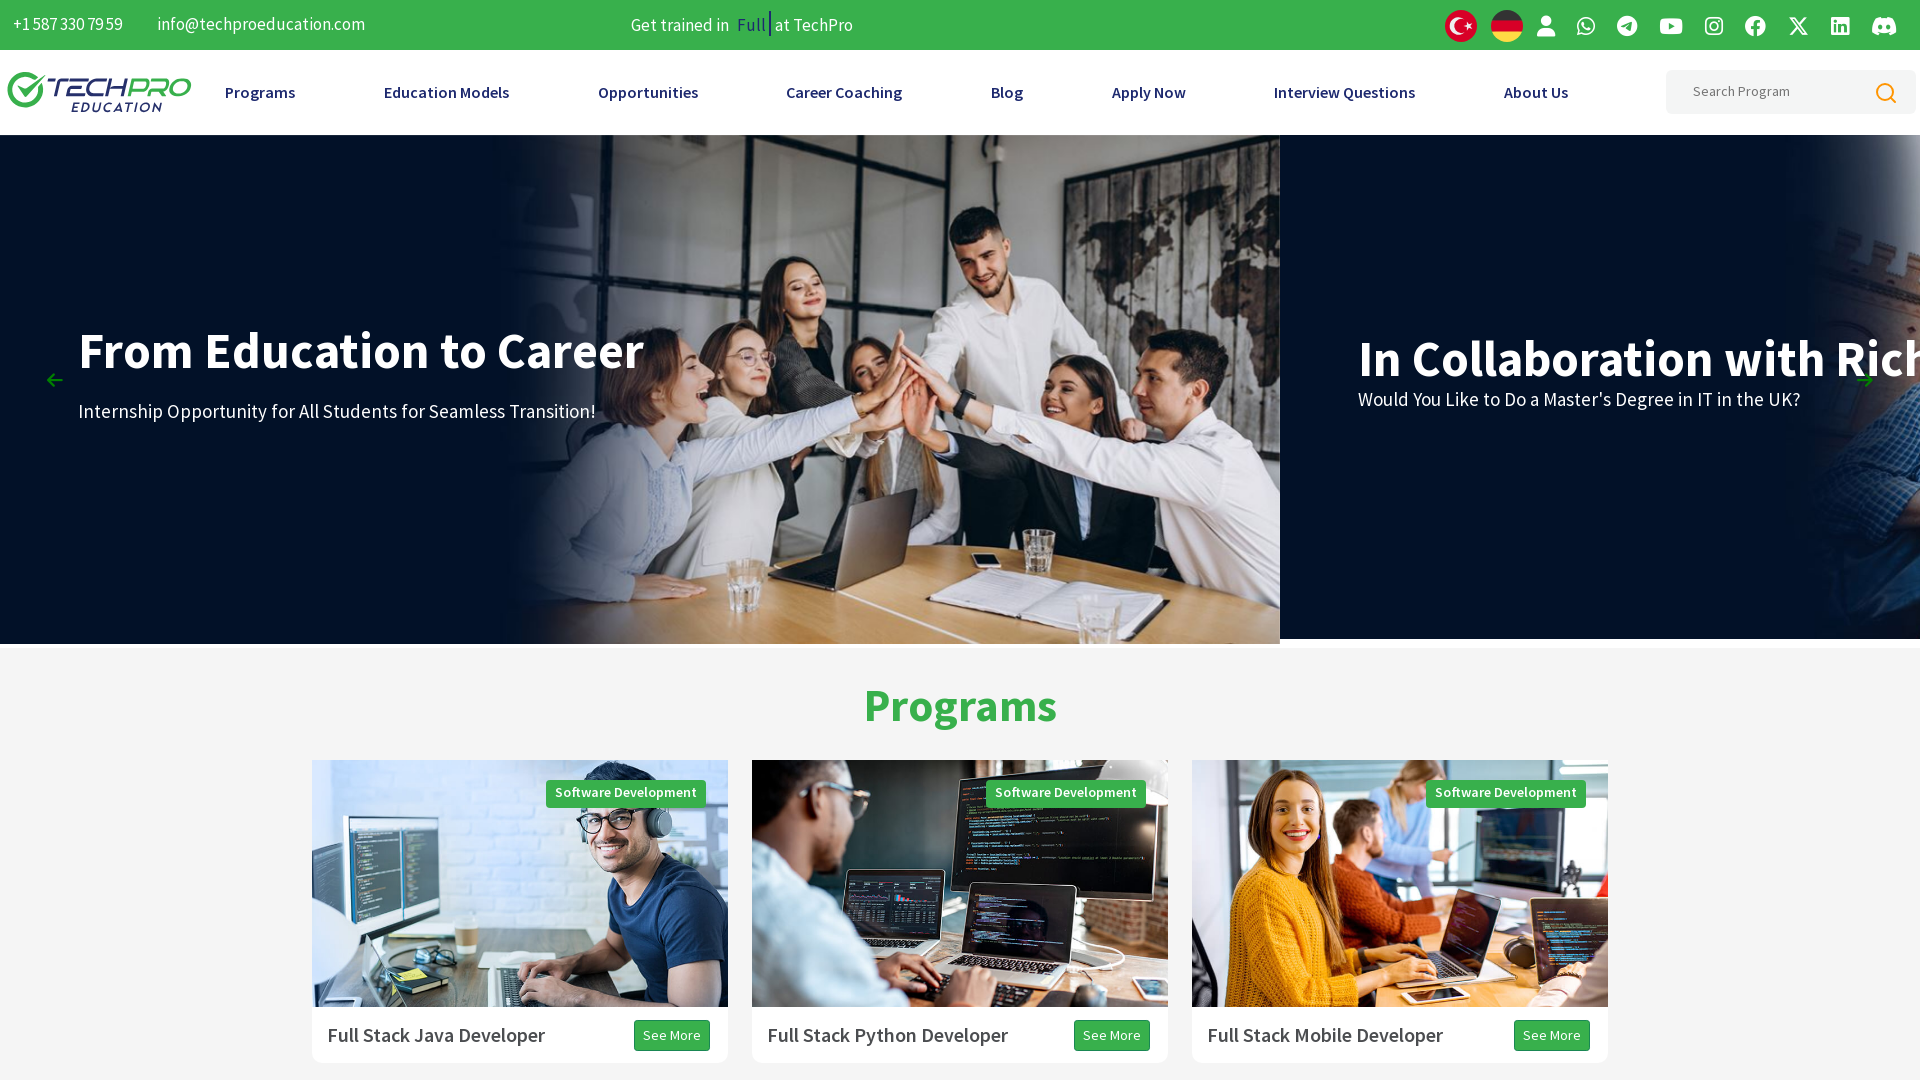

Waited 3 seconds to observe window maximization
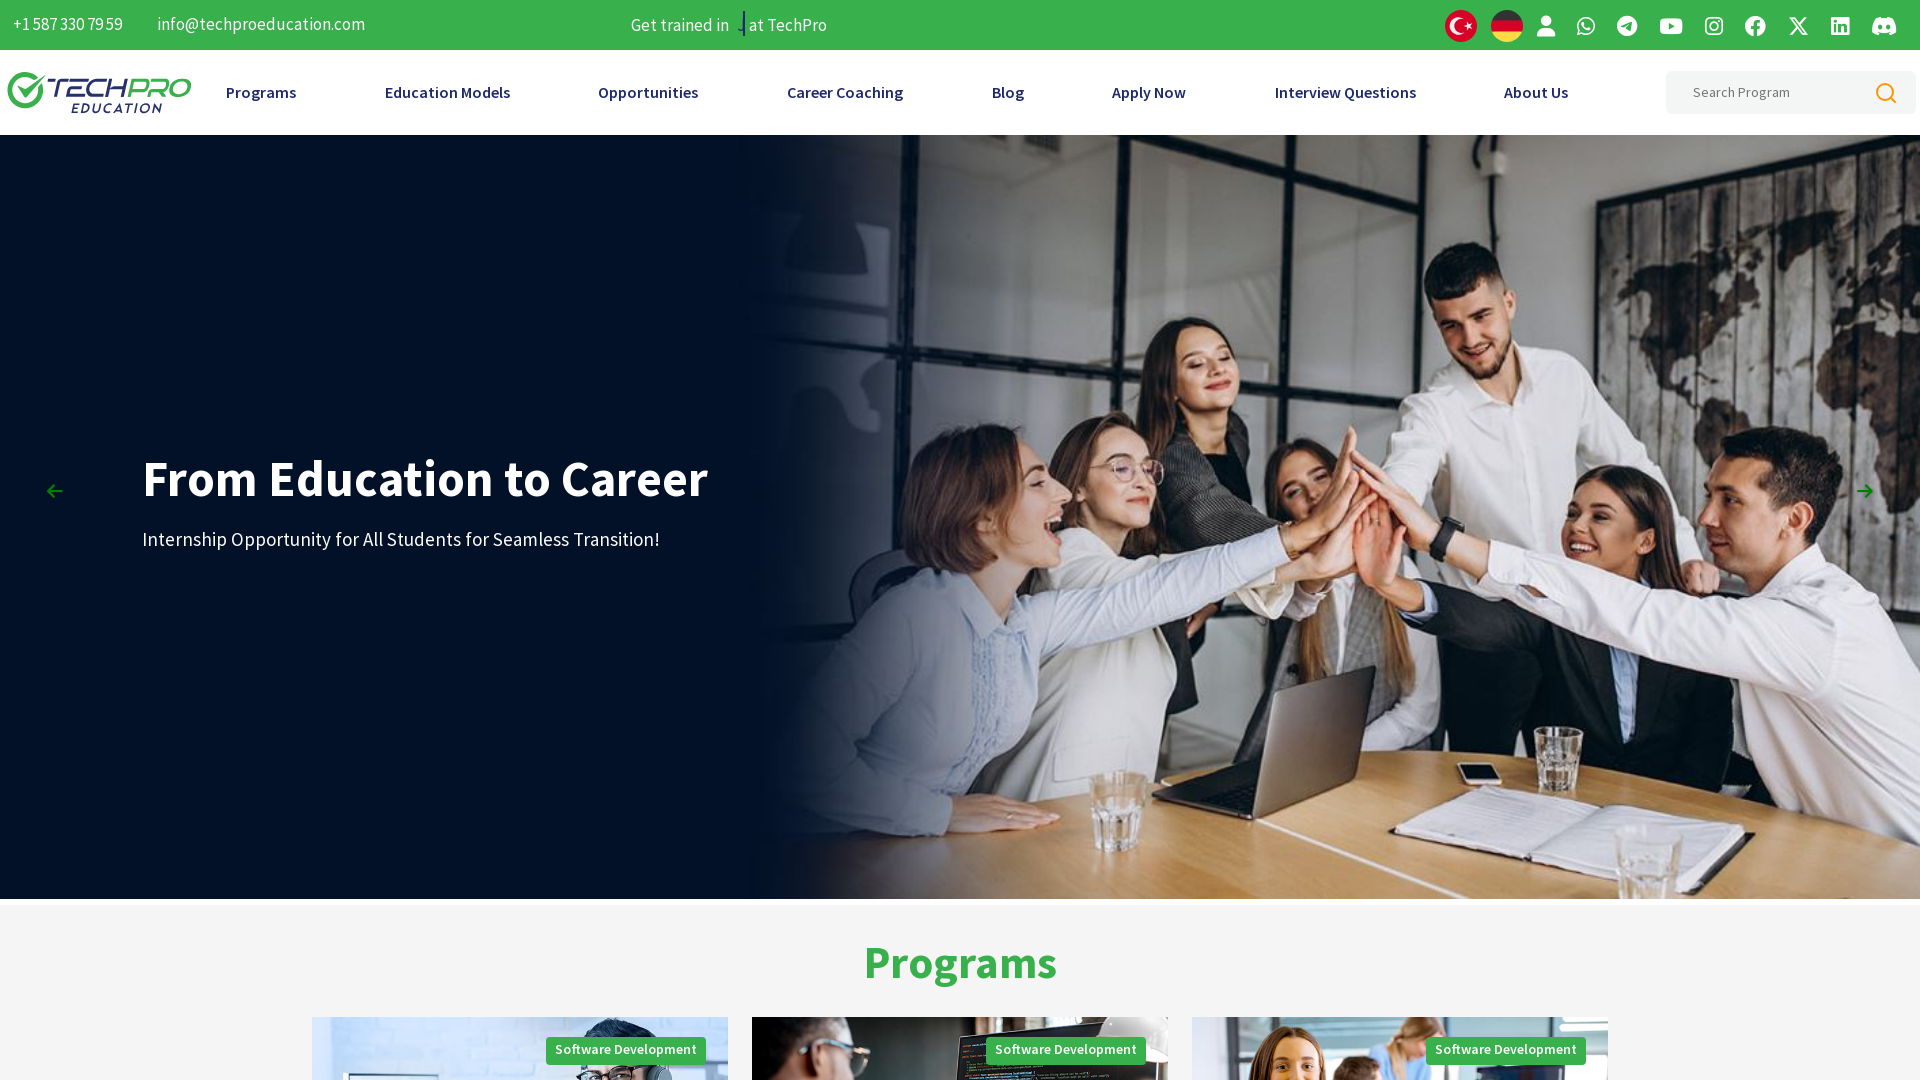

Set viewport to fullscreen dimensions (1920x1080)
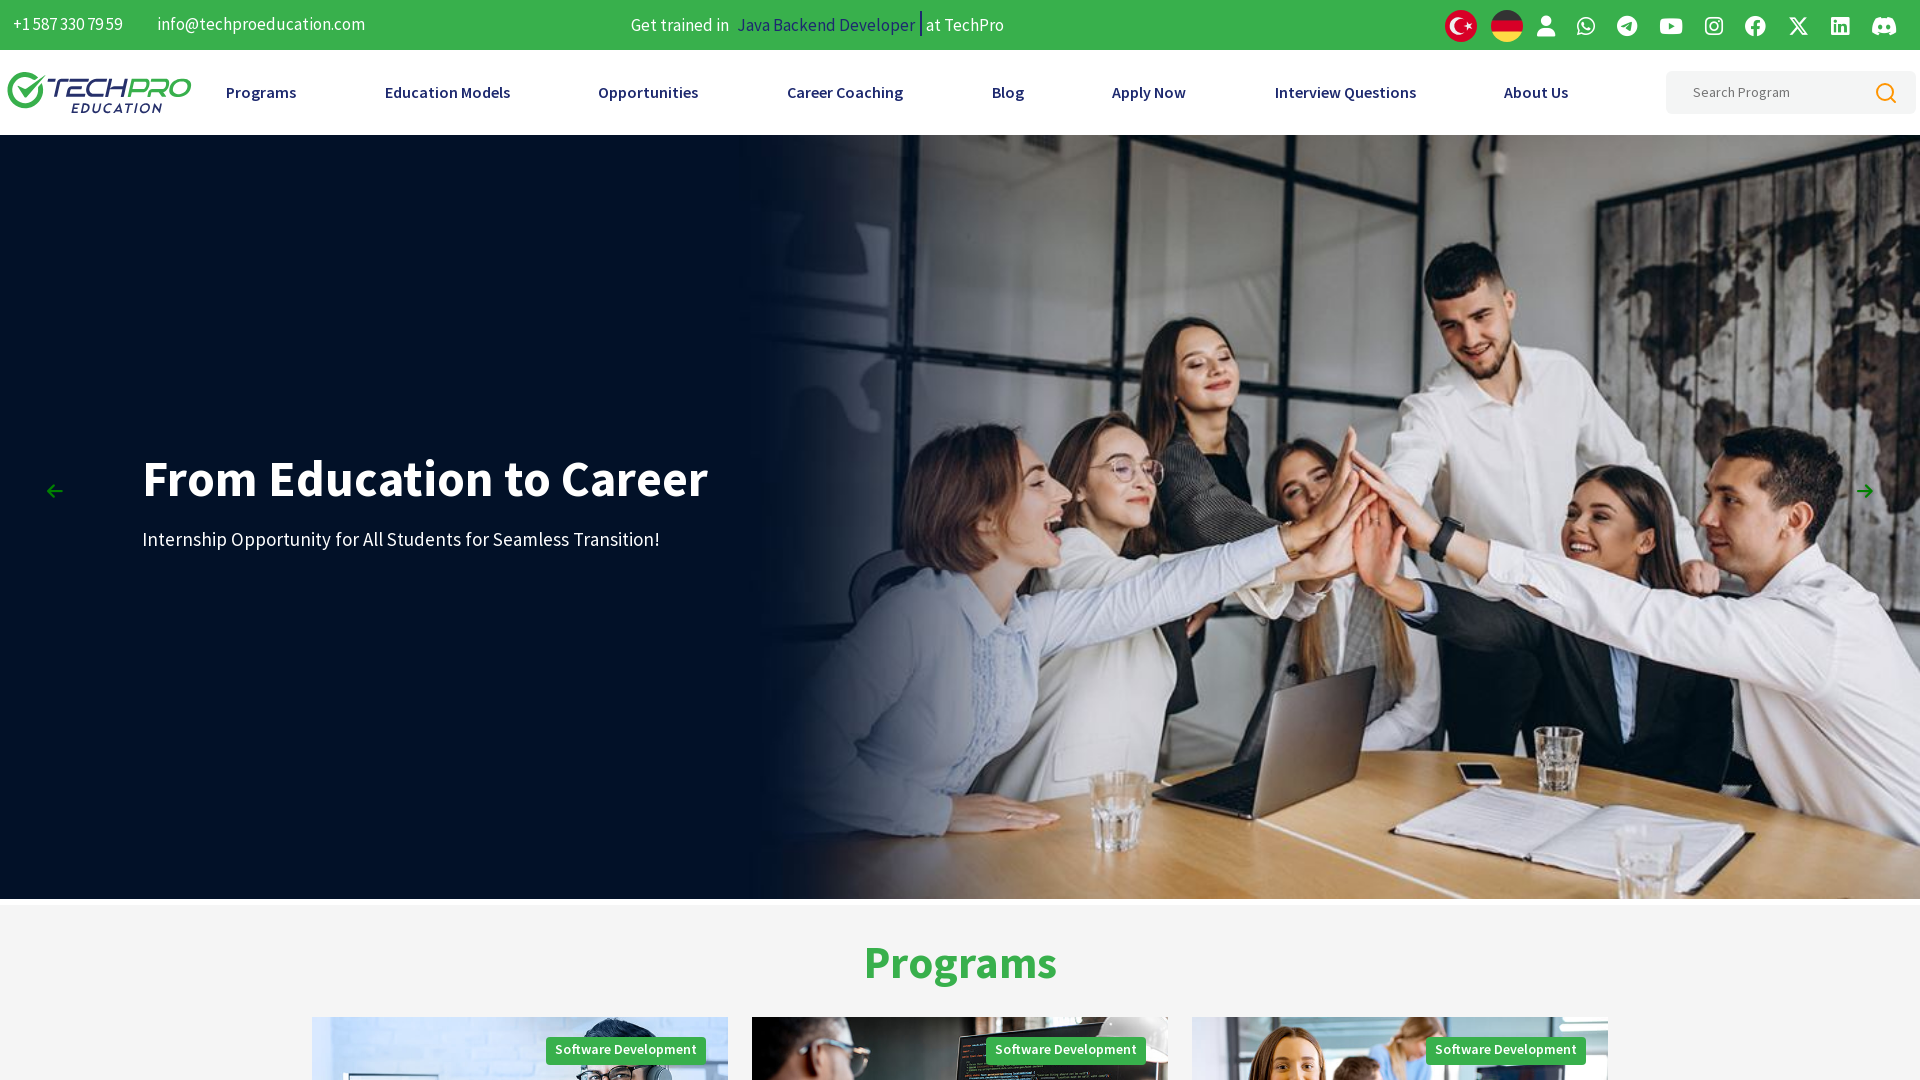

Waited 3 seconds to observe fullscreen mode
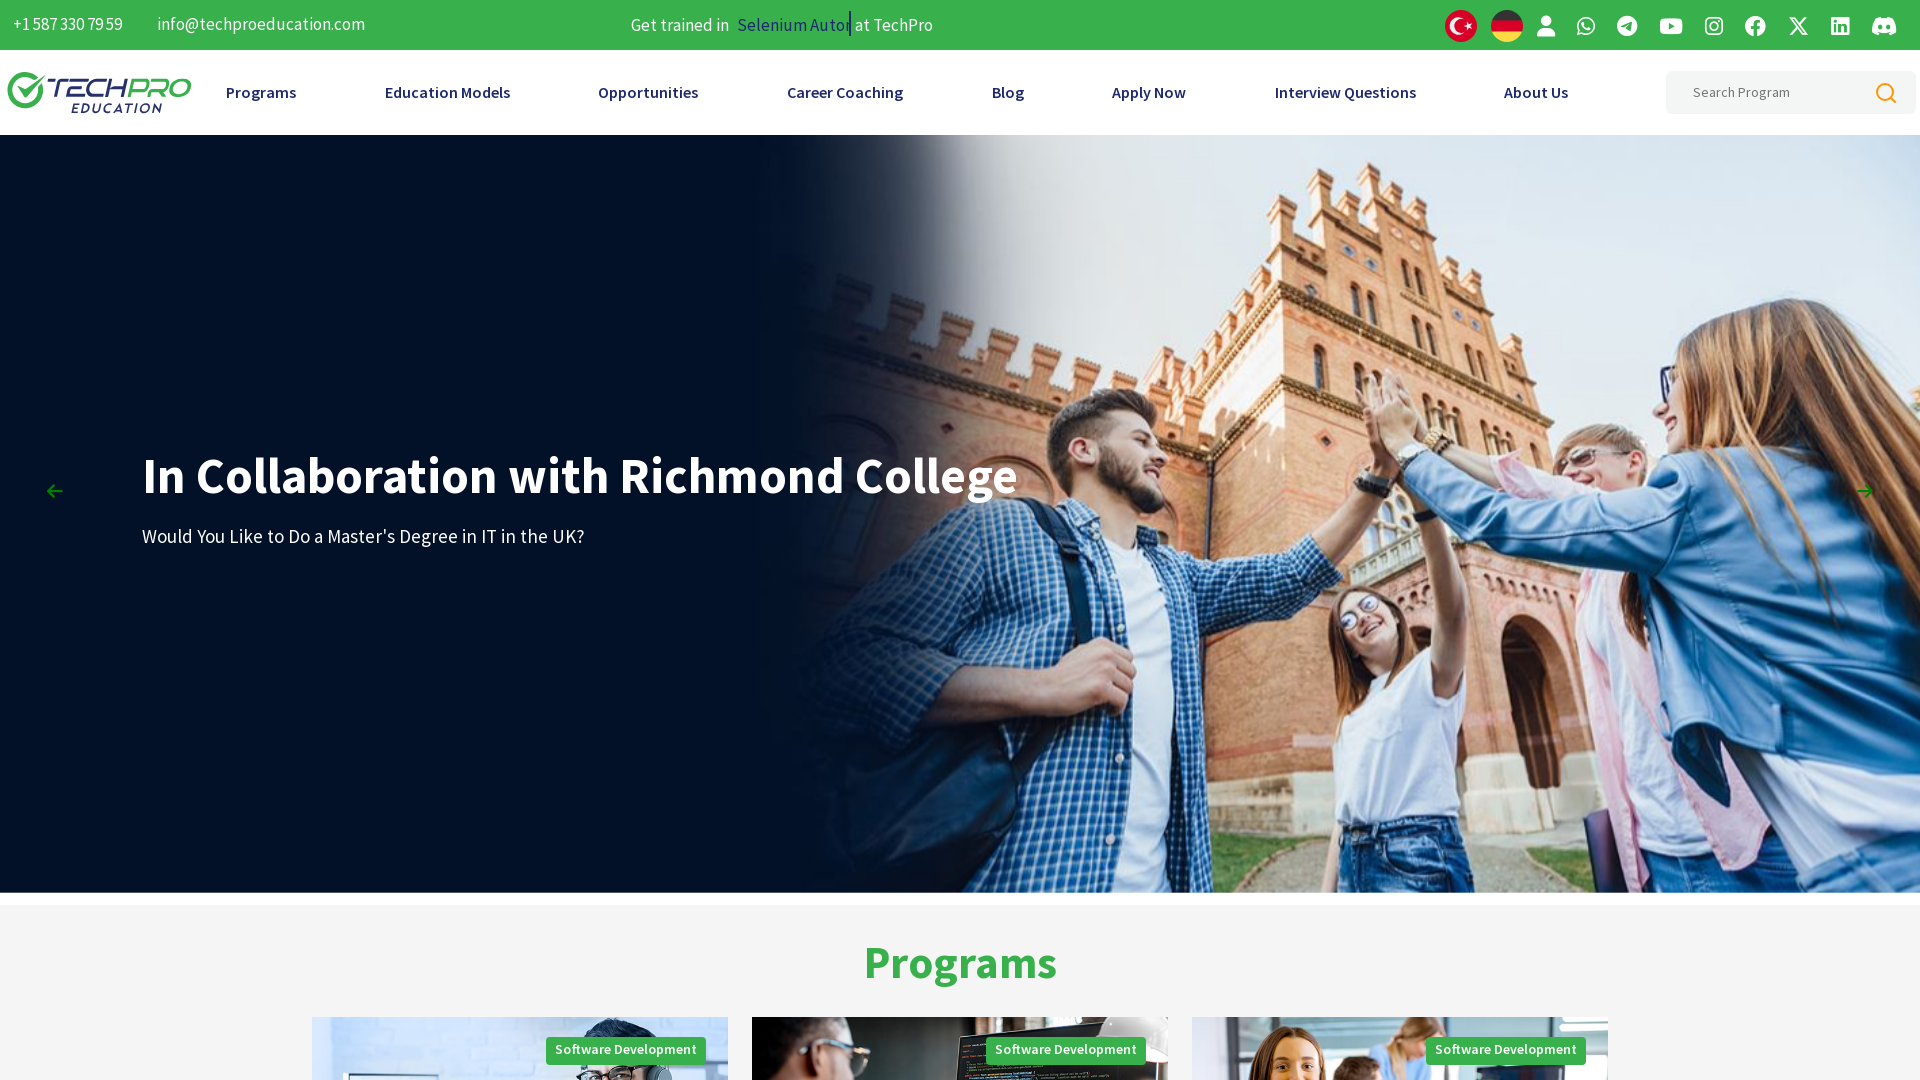

Set viewport to custom size (600x600)
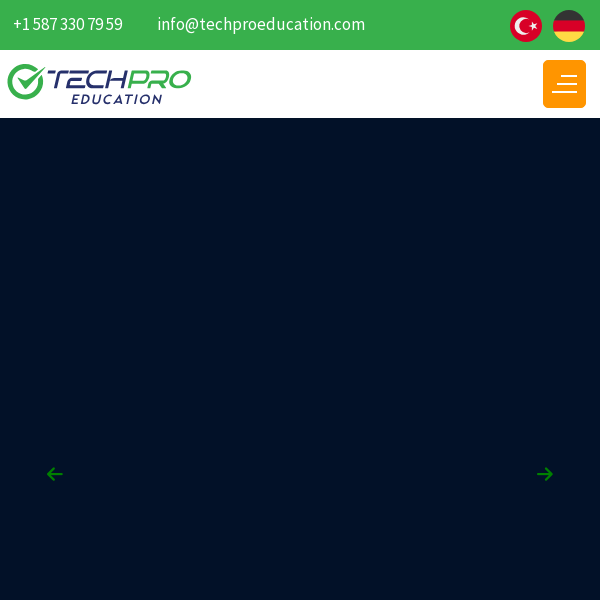

Waited 3 seconds to observe custom viewport size
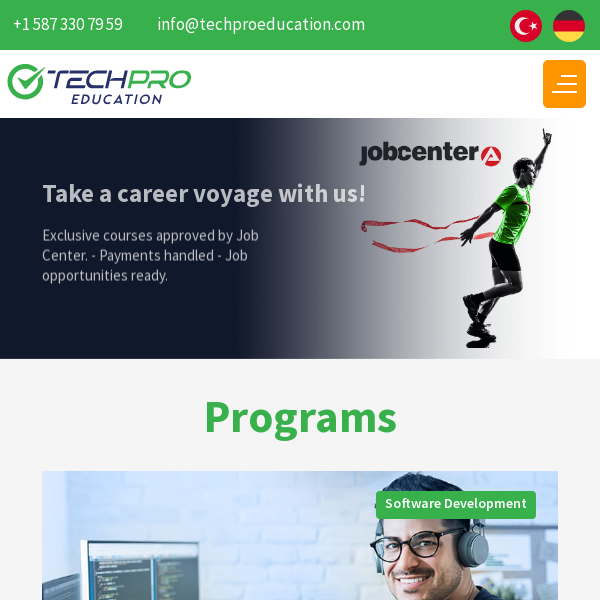

Page loaded with domcontentloaded state confirmed
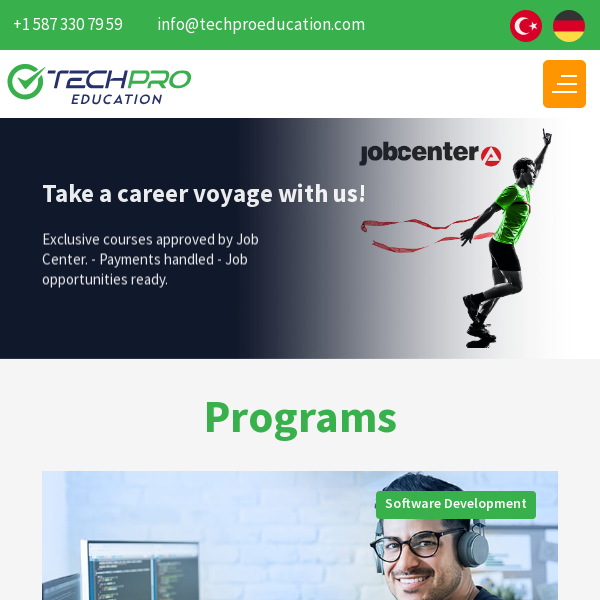

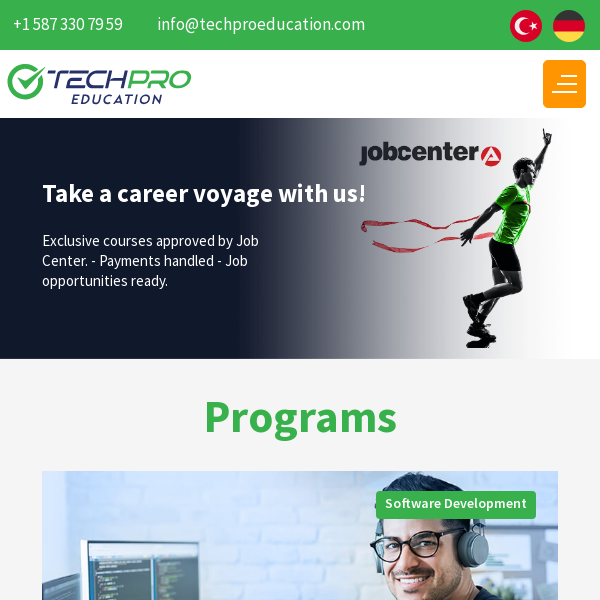